Tests that the text input field is cleared after adding a todo item

Starting URL: https://demo.playwright.dev/todomvc

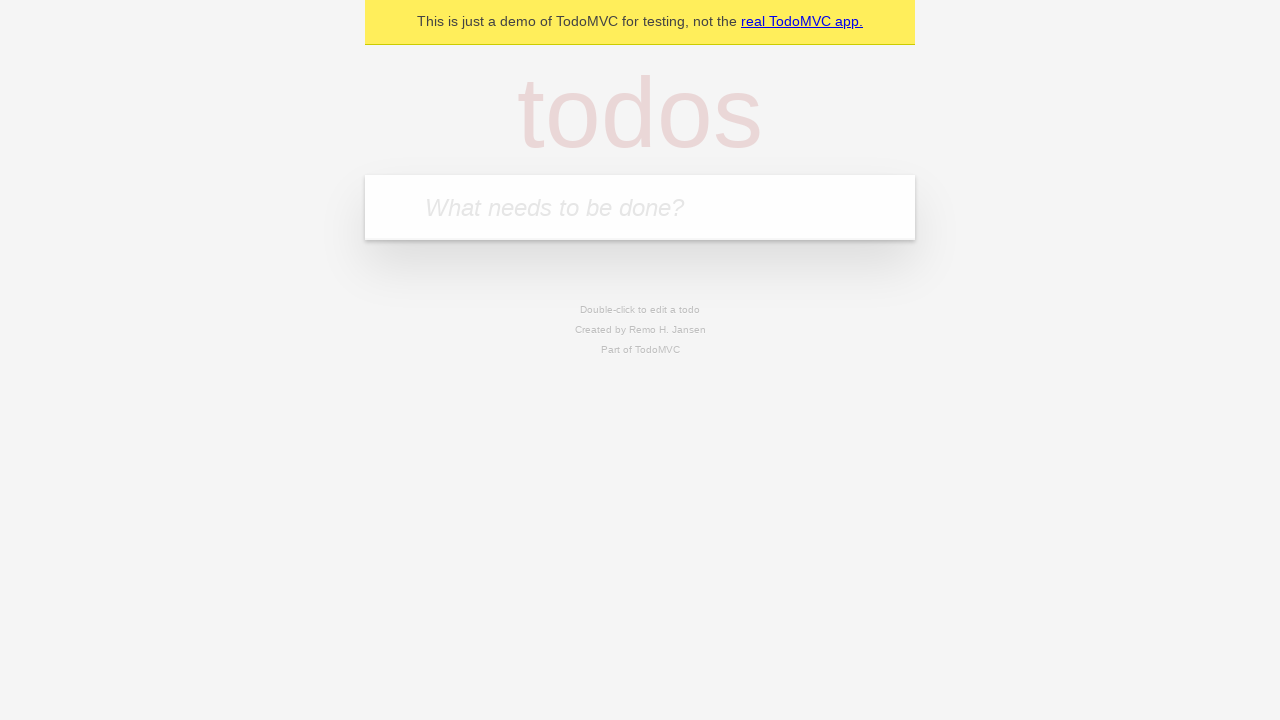

Located the todo input field with placeholder 'What needs to be done?'
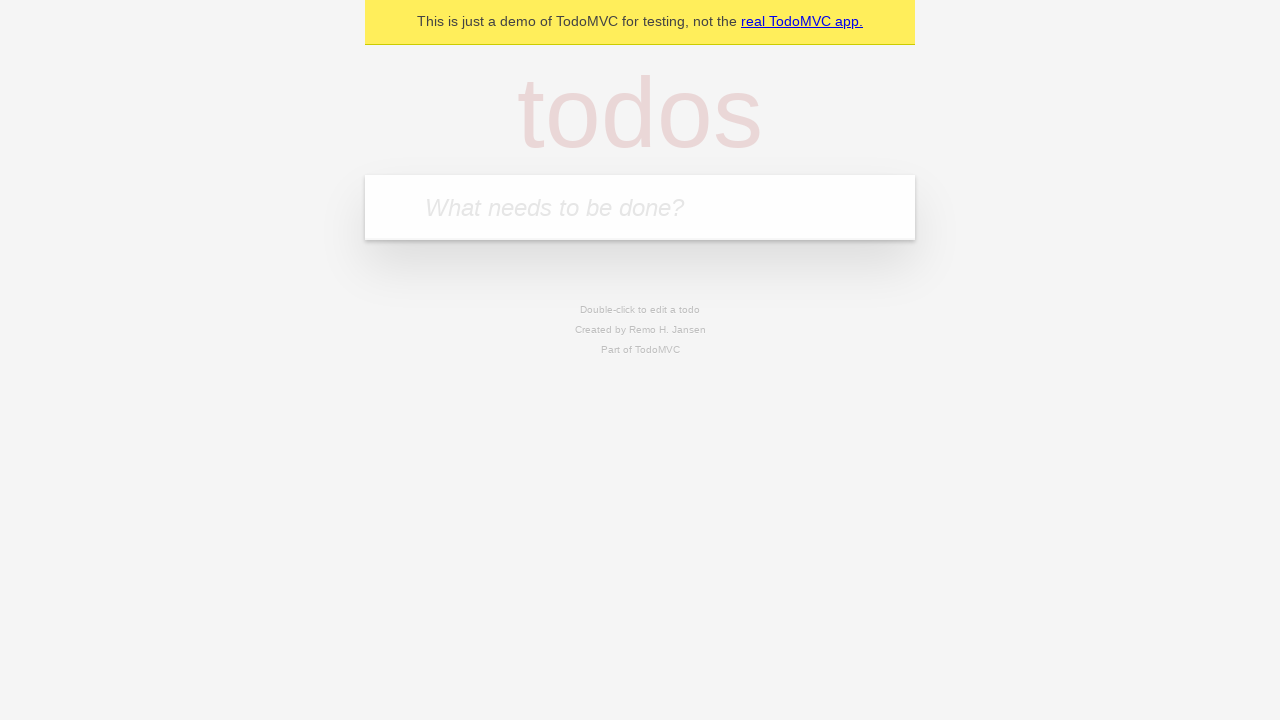

Filled todo input field with 'buy some cheese' on internal:attr=[placeholder="What needs to be done?"i]
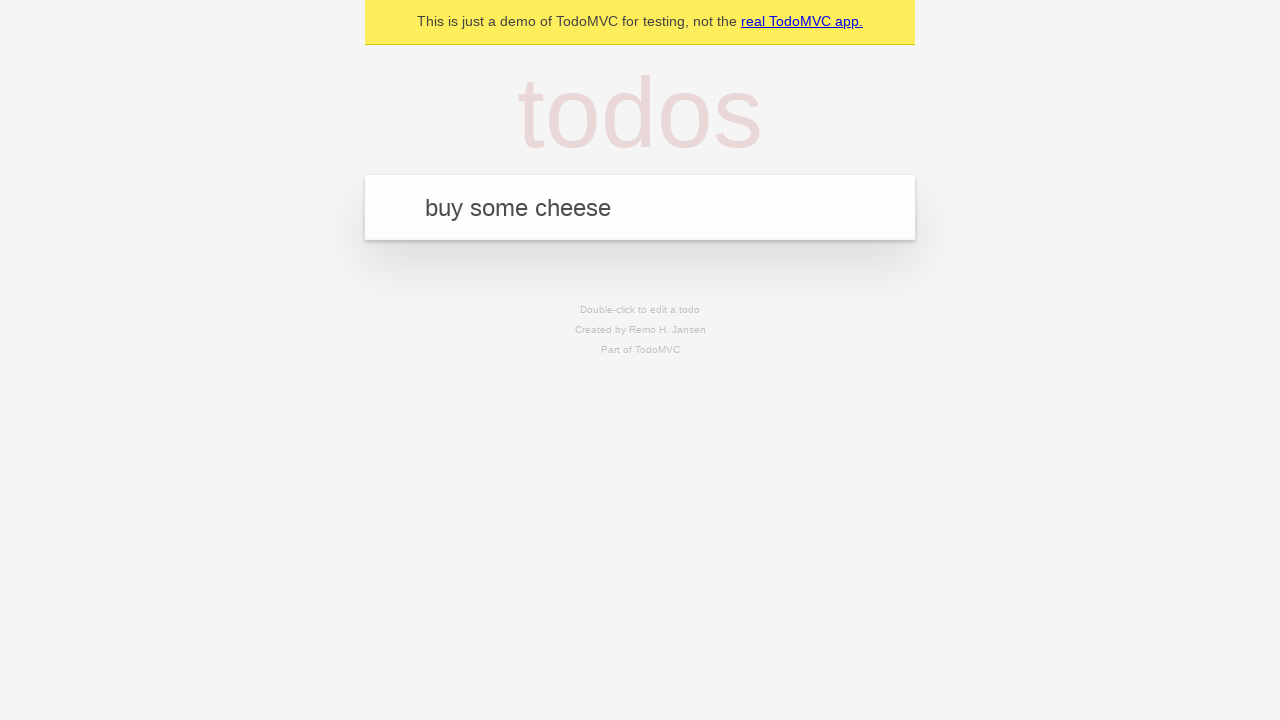

Pressed Enter to add the todo item on internal:attr=[placeholder="What needs to be done?"i]
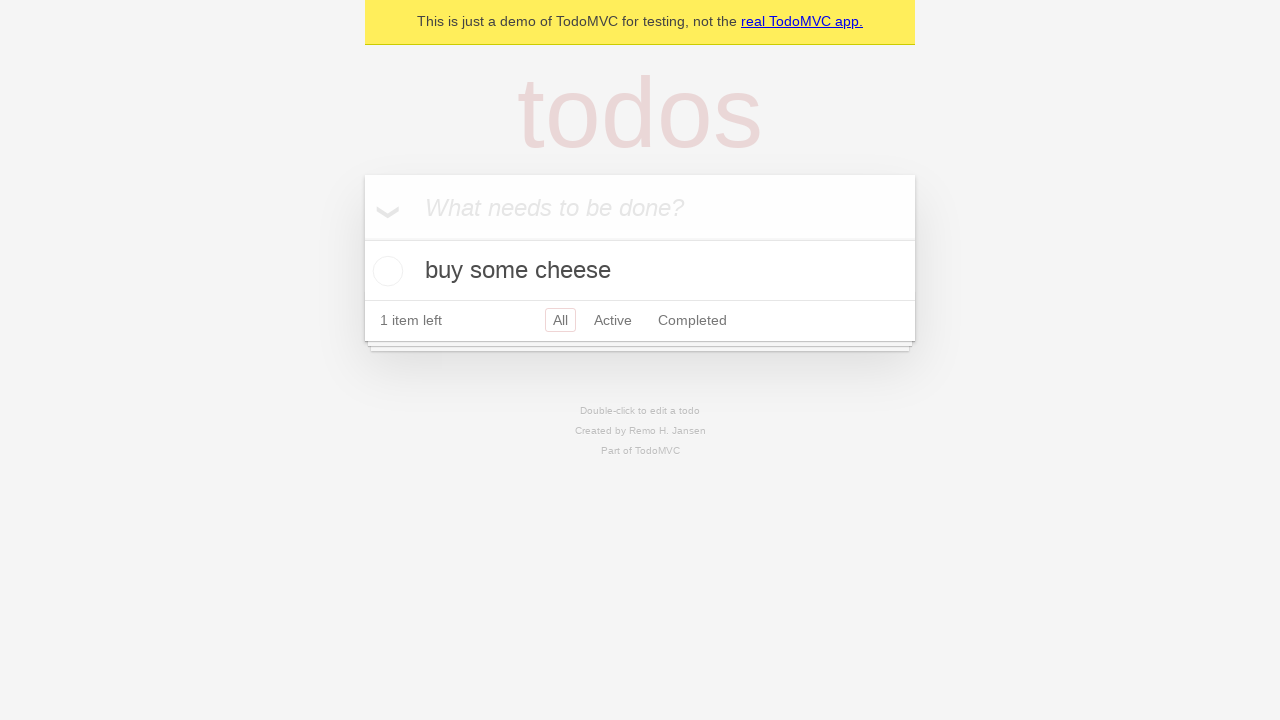

Waited for todo item to be added to the list
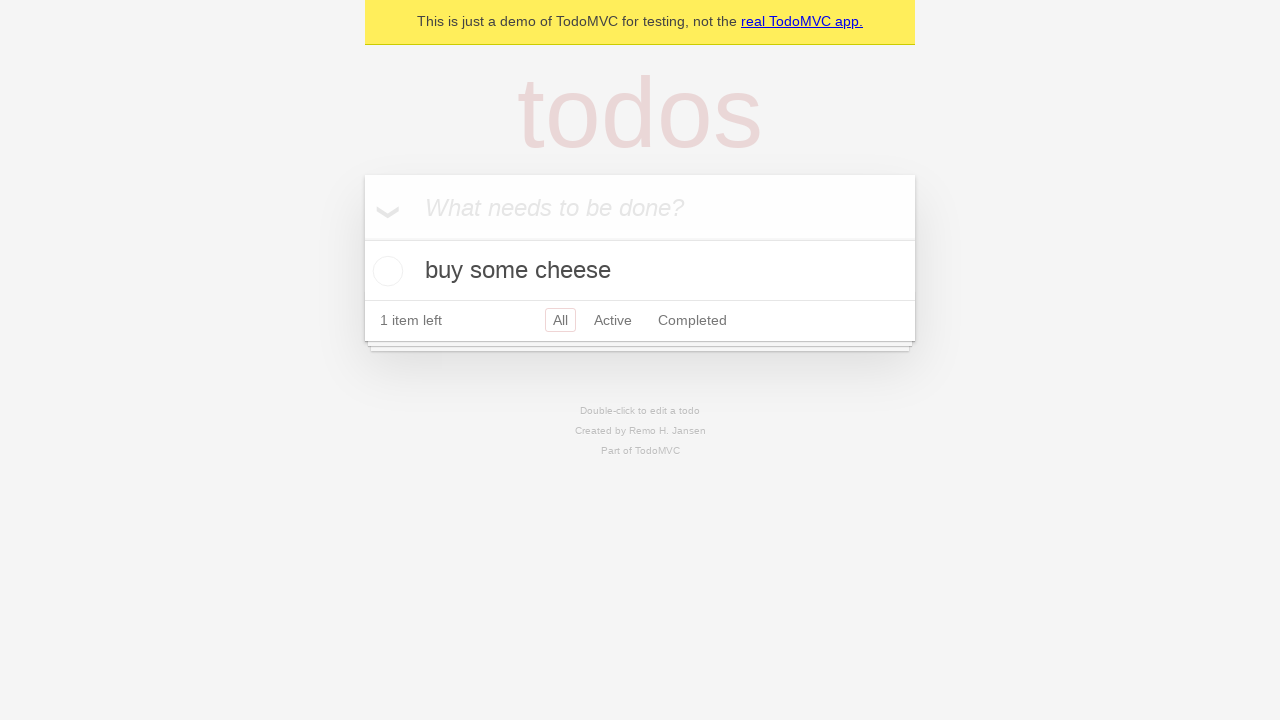

Verified that the text input field is cleared after adding the todo item
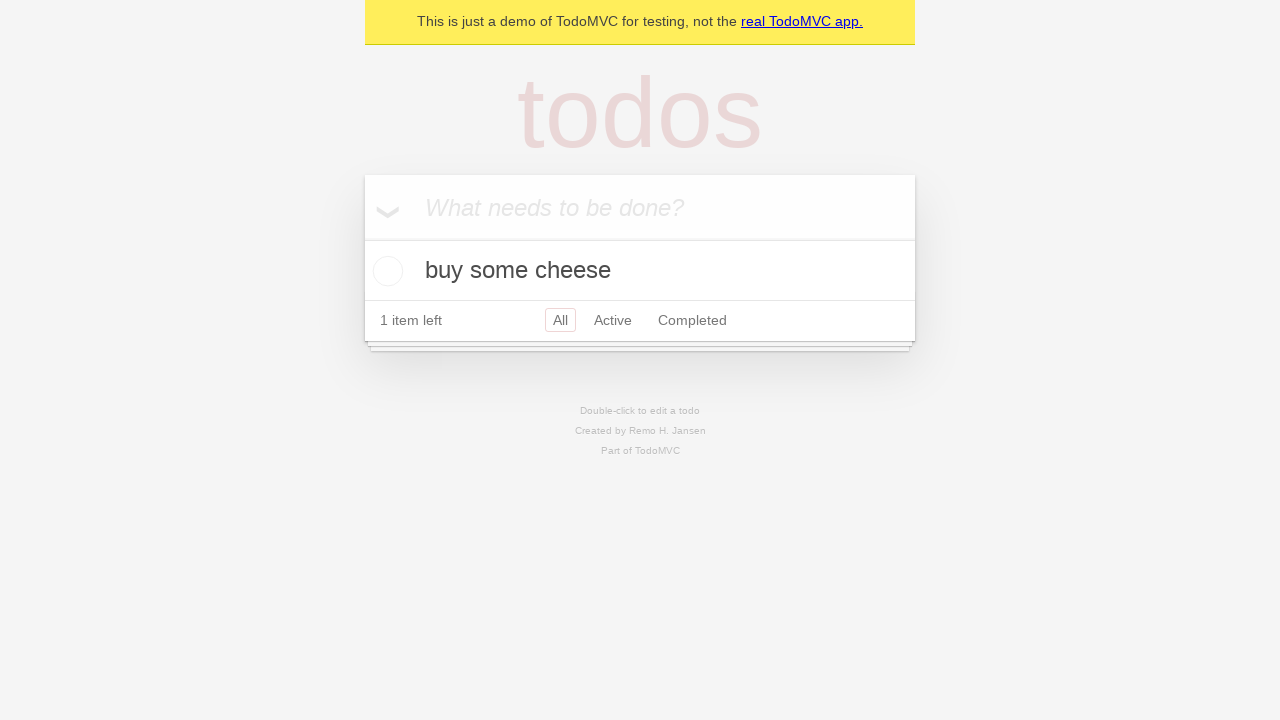

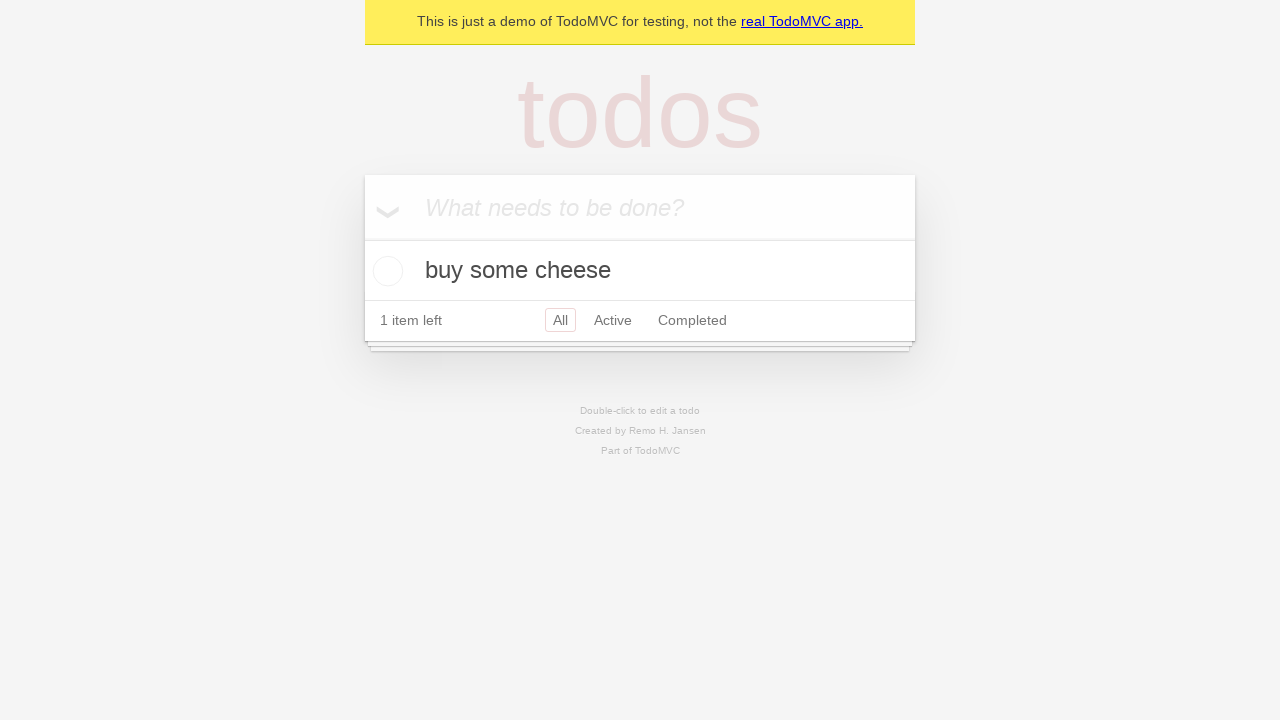